Verifies that the company branding logo is displayed on the OrangeHRM login page

Starting URL: https://opensource-demo.orangehrmlive.com/web/index.php/auth/login

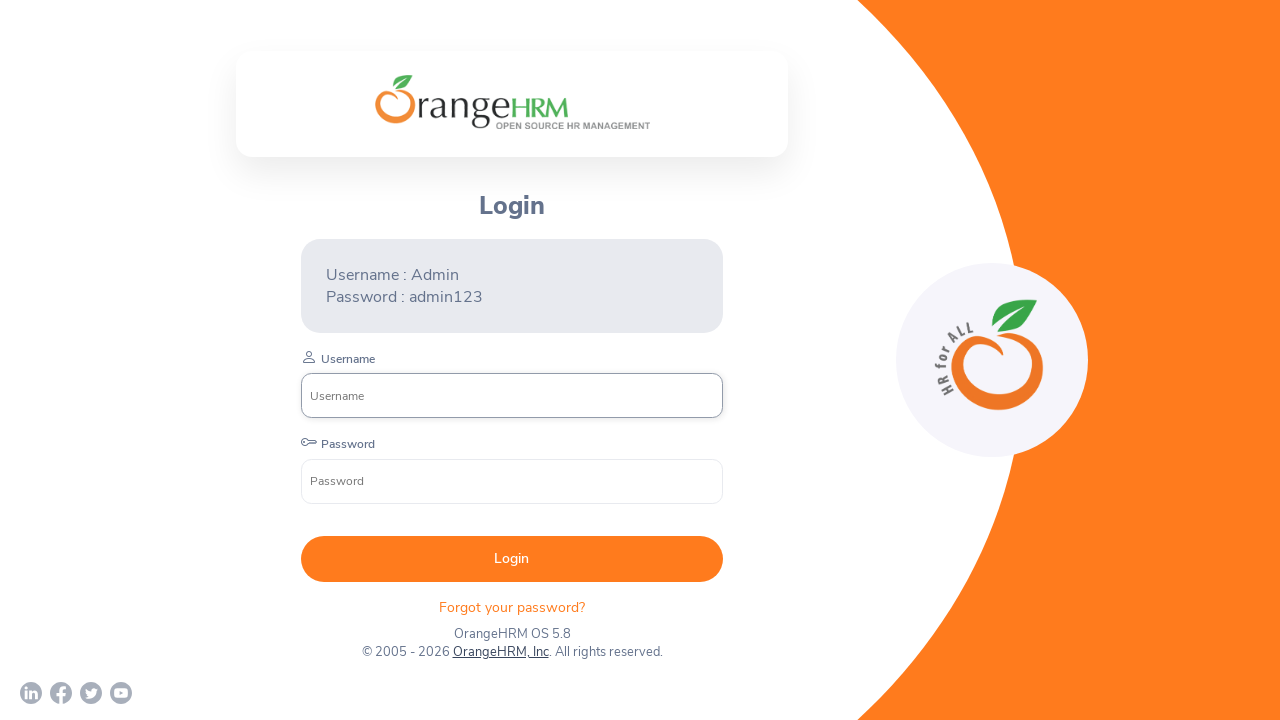

Company branding logo element is visible on OrangeHRM login page
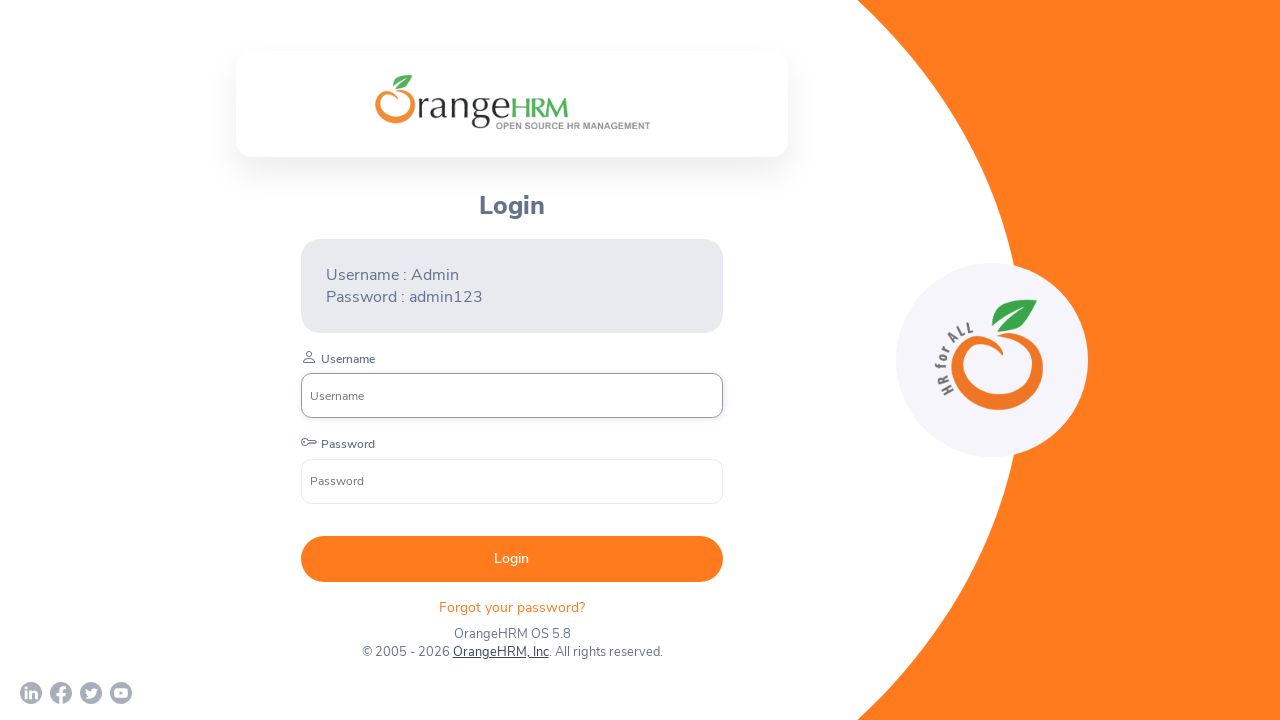

Verified that company branding logo is displayed
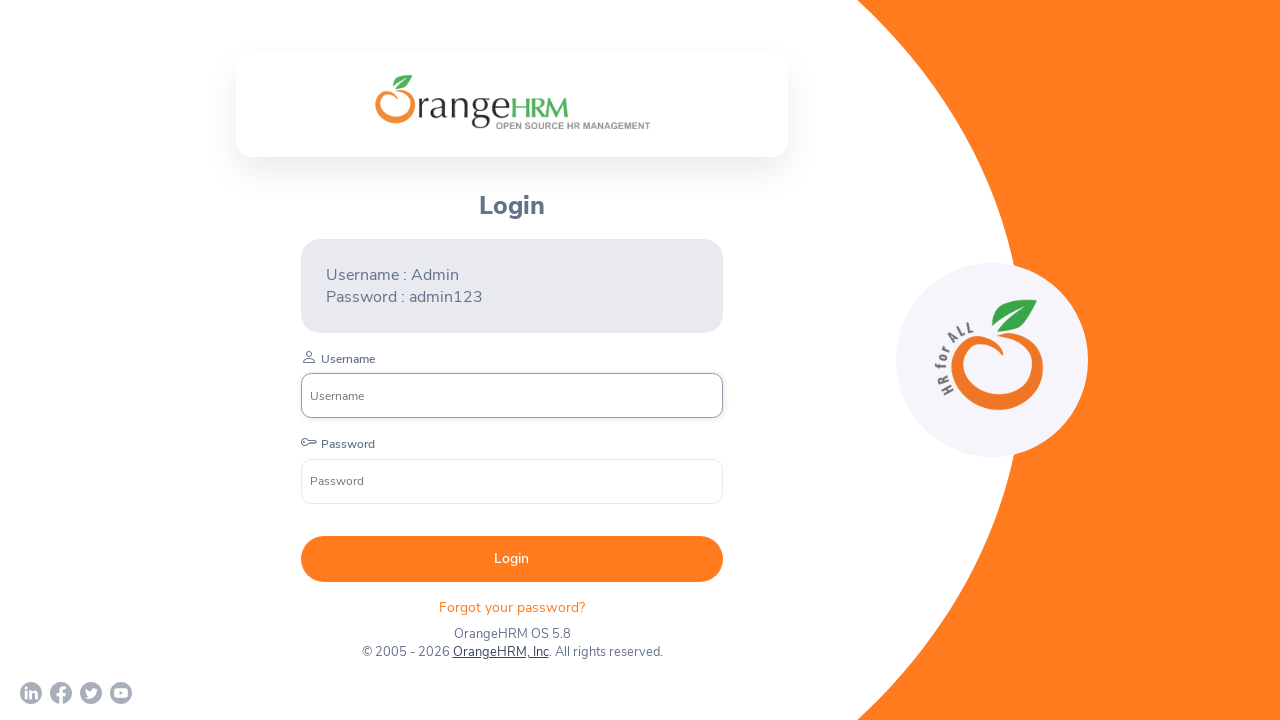

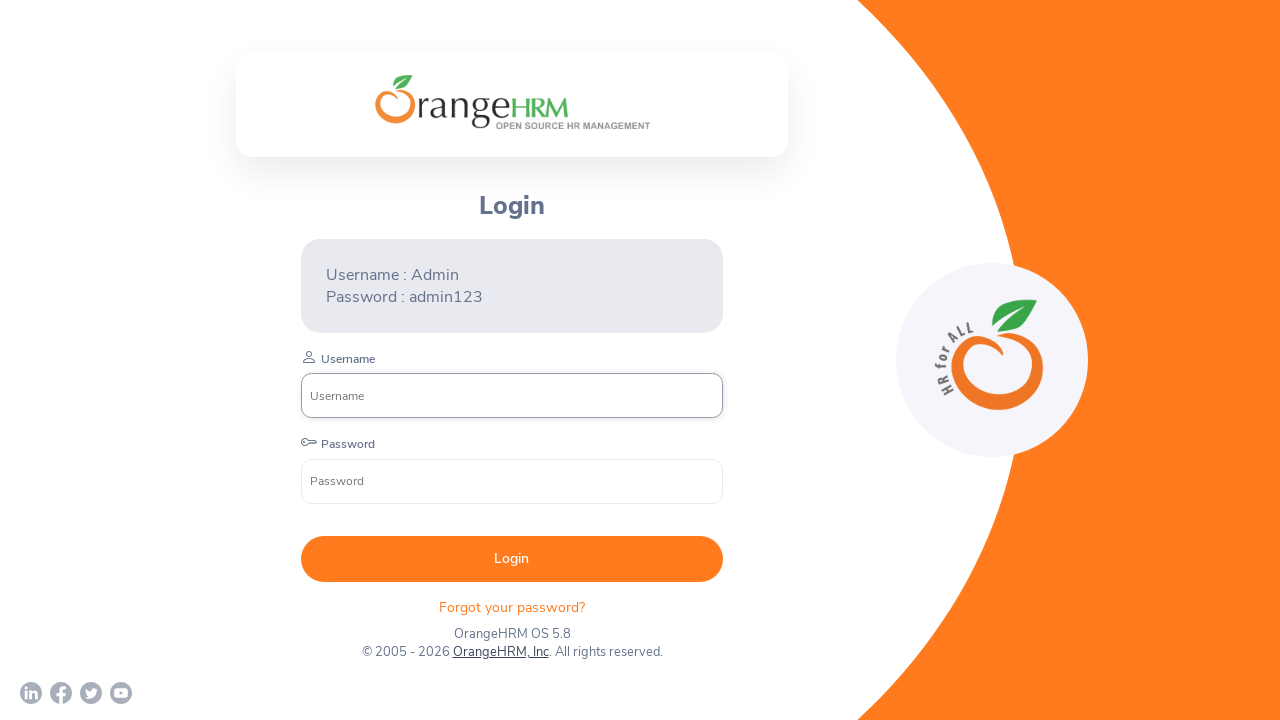